Tests alert handling by clicking a button that triggers a JavaScript alert on a test automation practice page

Starting URL: https://testautomationpractice.blogspot.com/

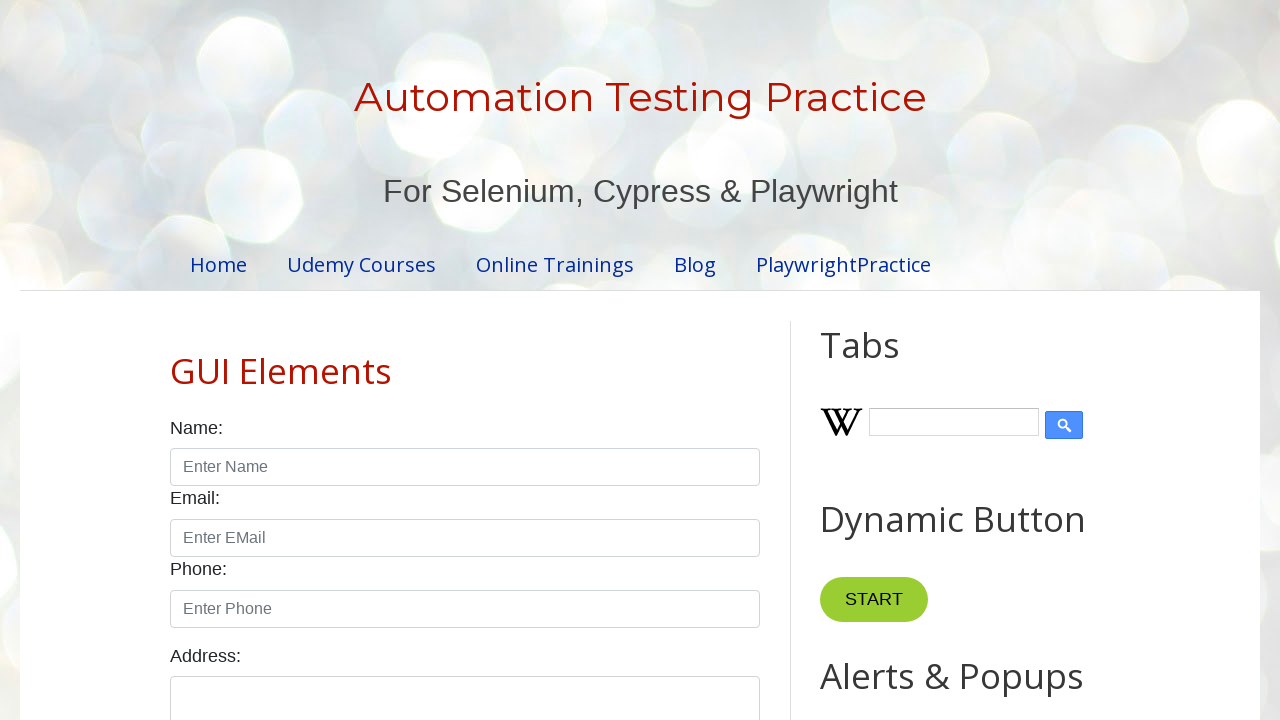

Clicked alert button to trigger JavaScript alert at (888, 361) on button#alertBtn
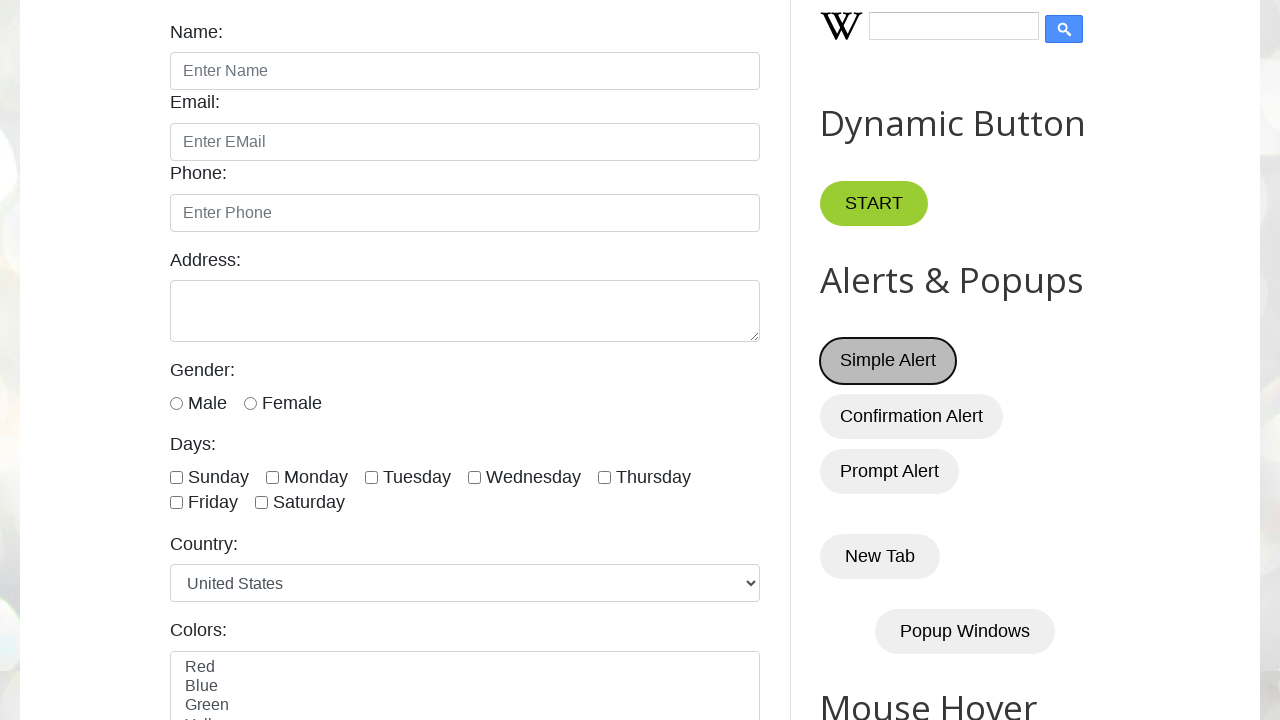

Set up dialog handler to accept alerts
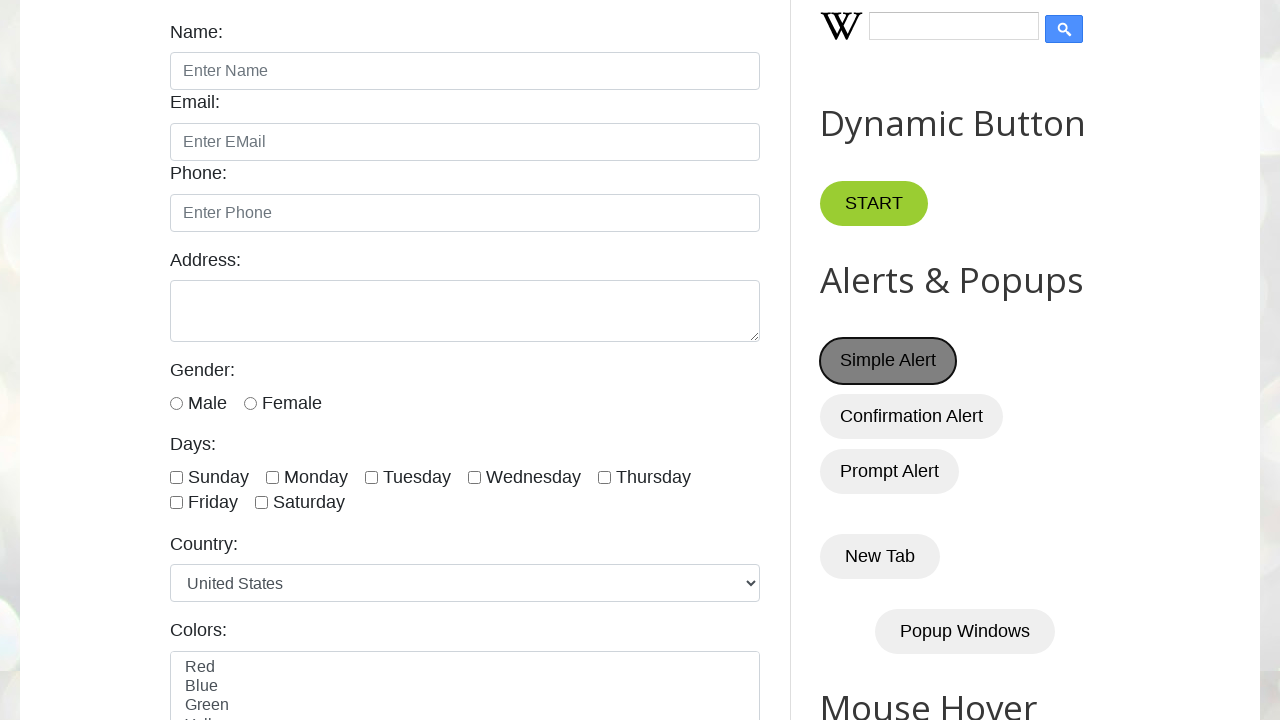

Dialog event did not appear within timeout
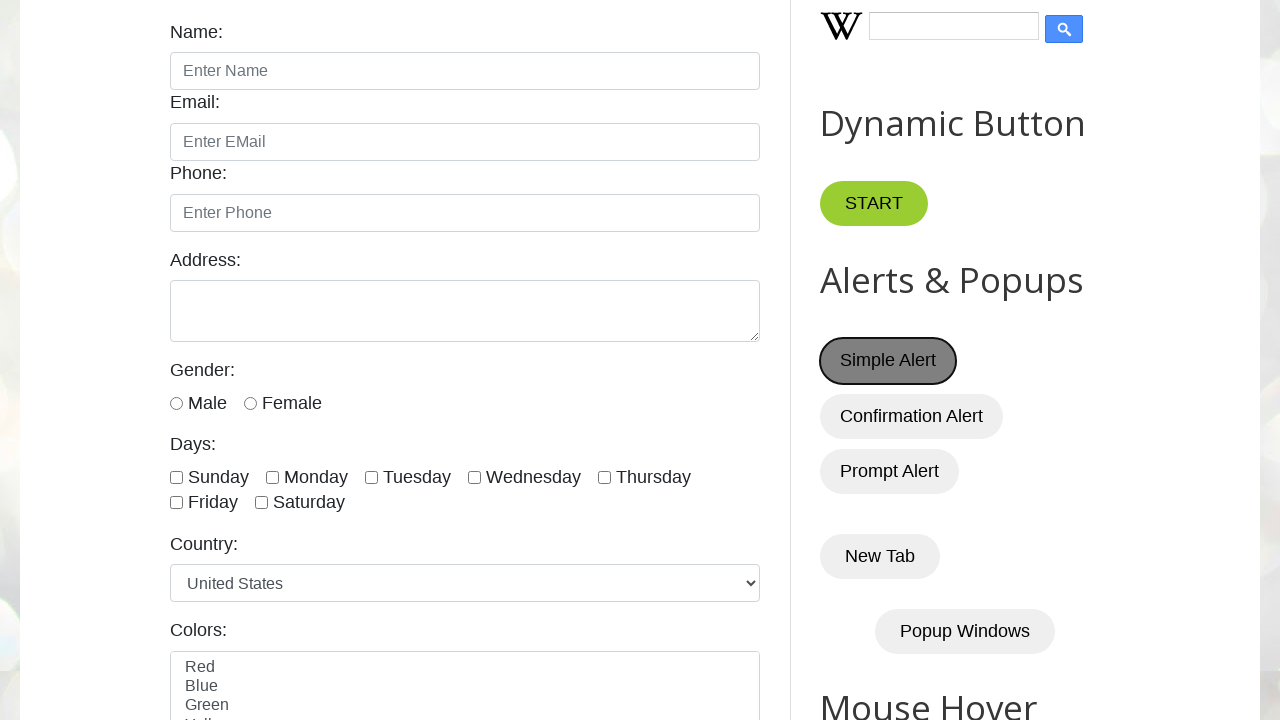

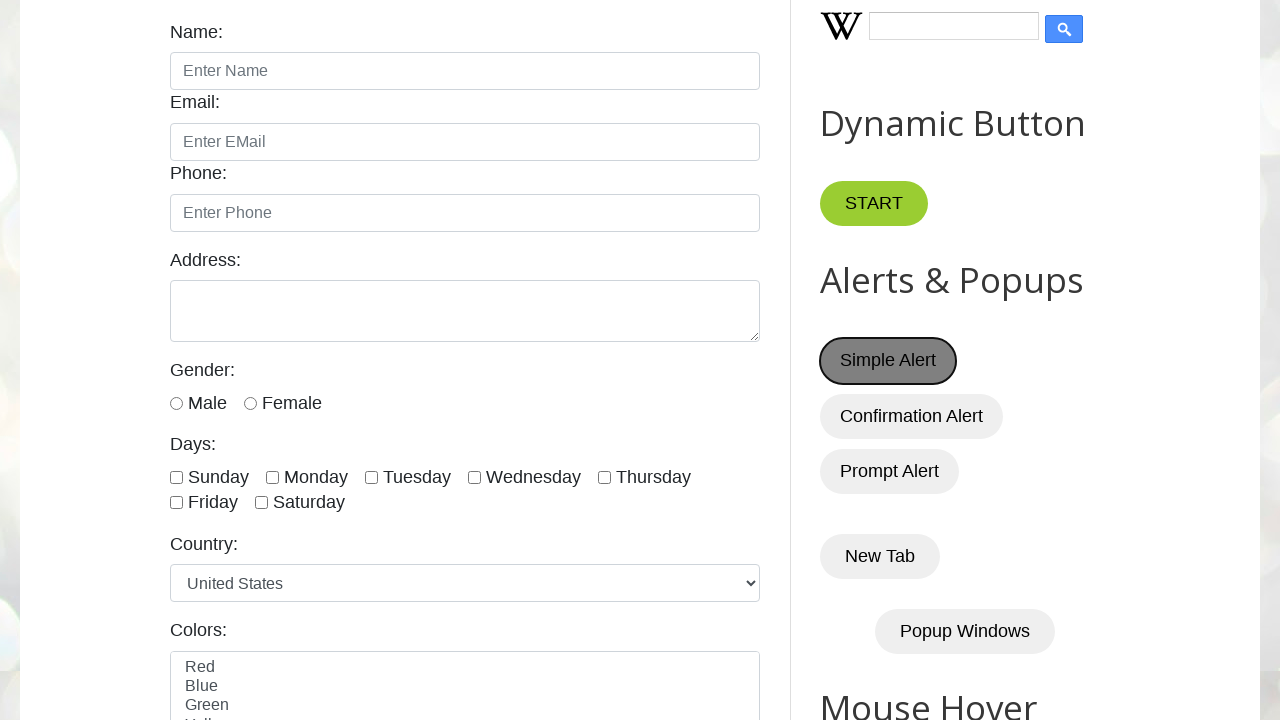